Tests drag and drop functionality on jQueryUI demo page by dragging an element and dropping it onto a target area

Starting URL: http://jqueryui.com/droppable/

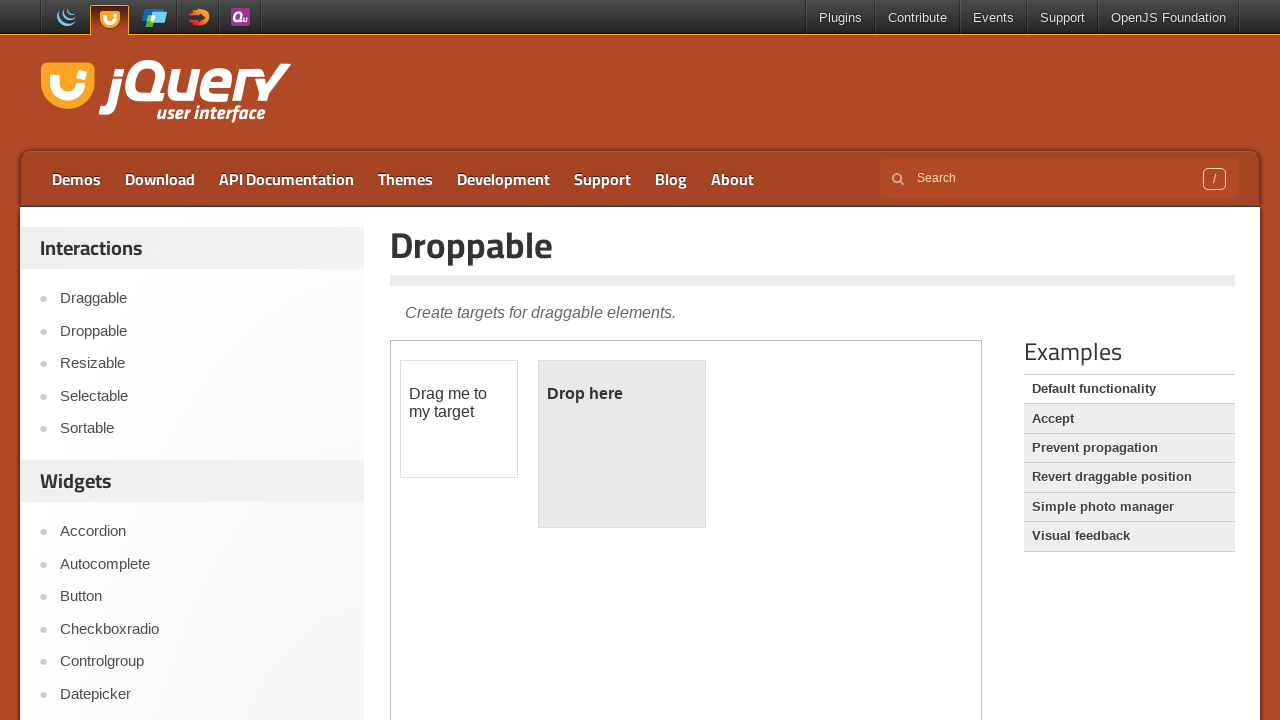

Navigated to jQueryUI droppable demo page
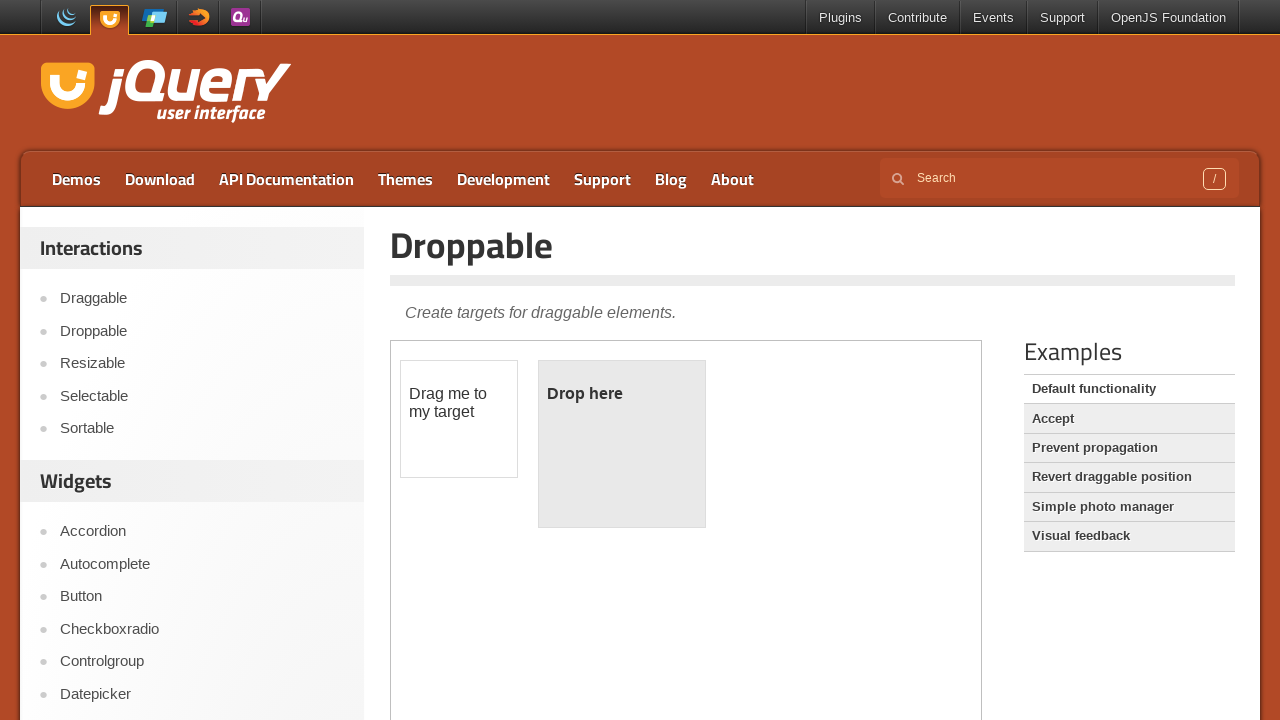

Located and accessed the iframe containing drag and drop demo
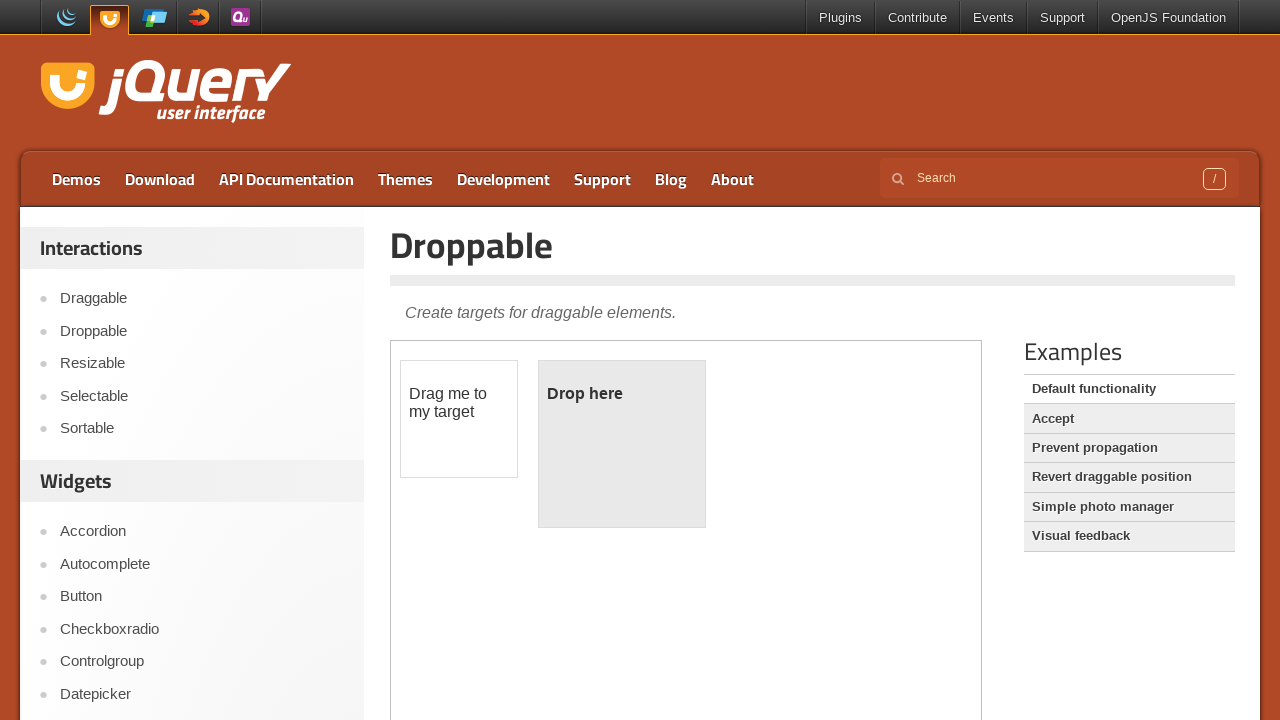

Located the draggable source element
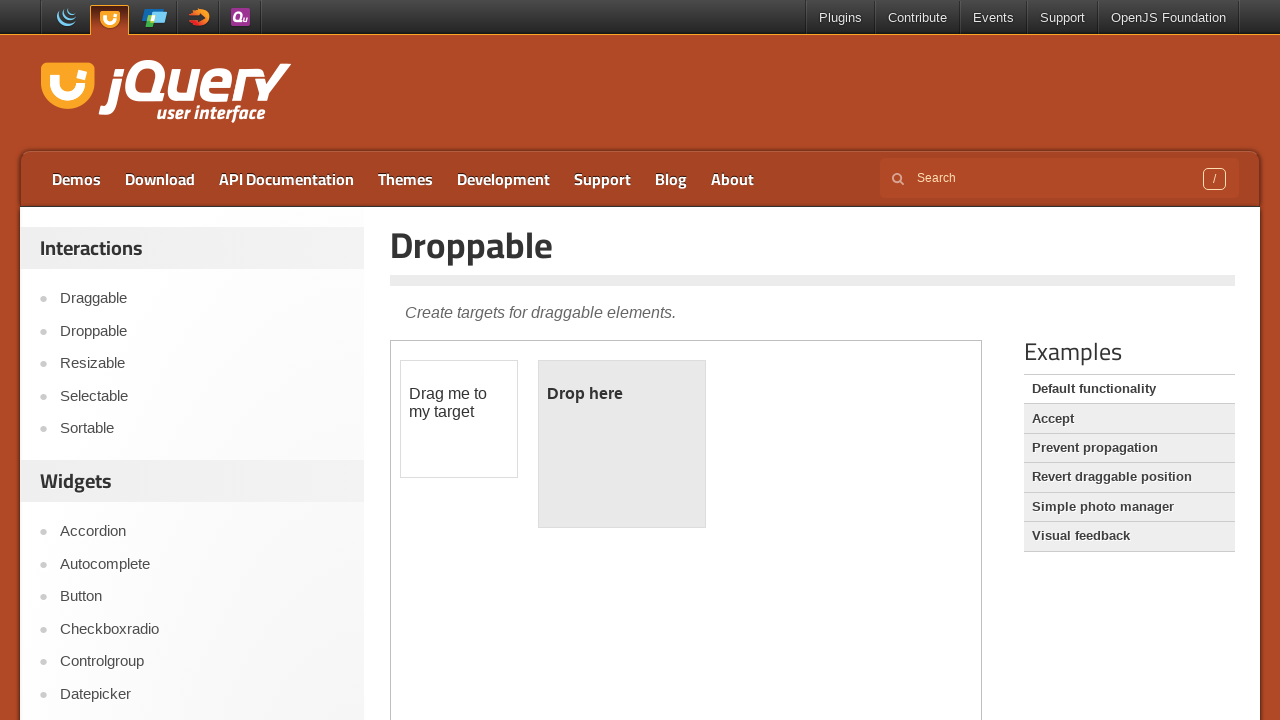

Located the droppable destination element
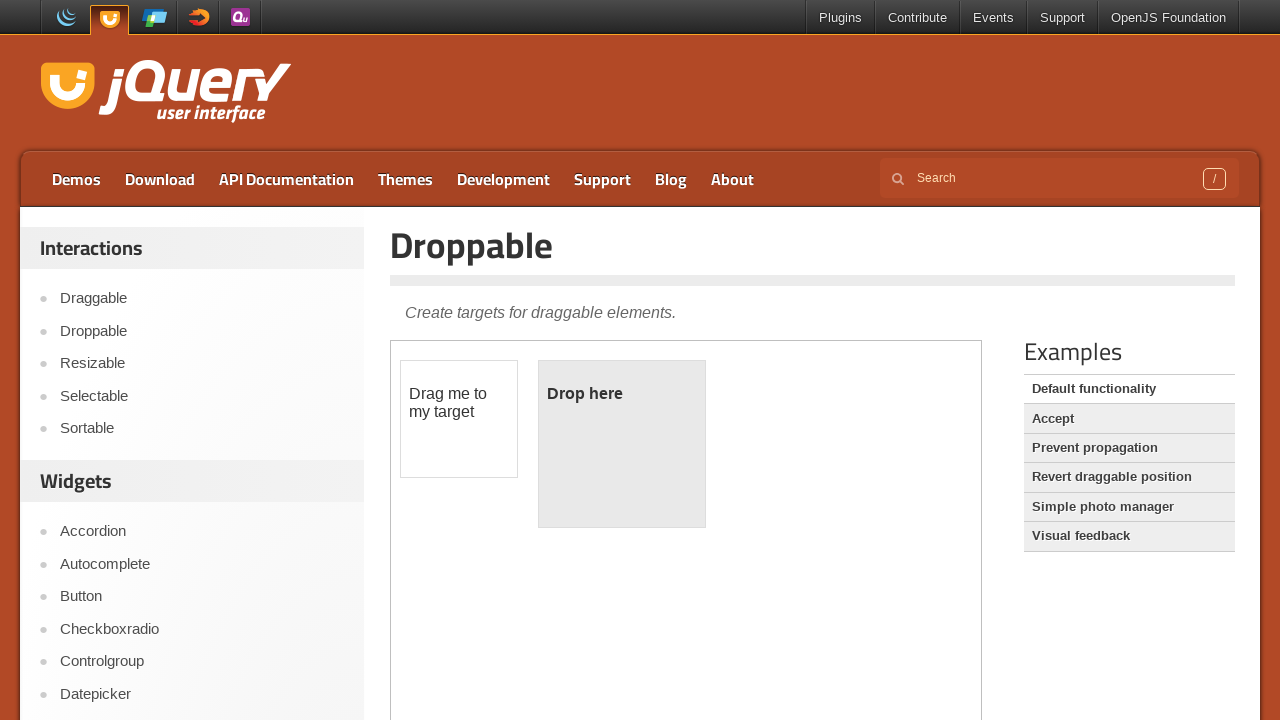

Completed drag and drop - dragged source element onto destination at (622, 444)
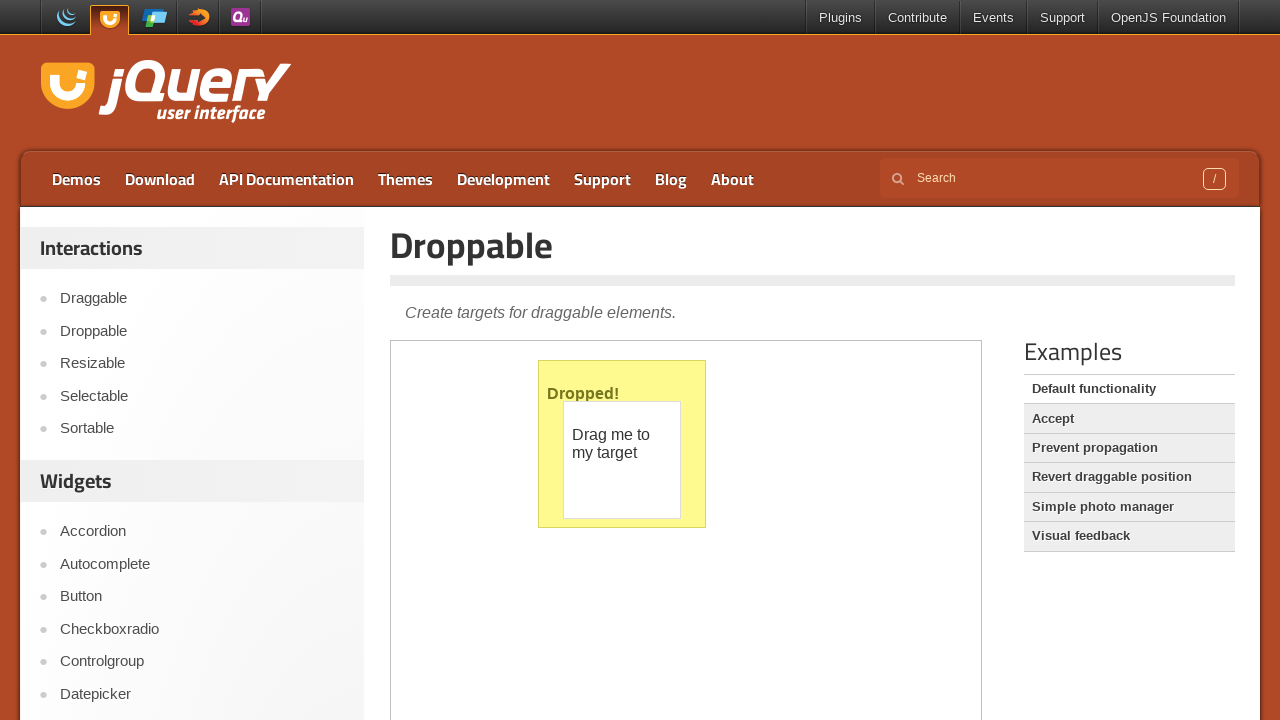

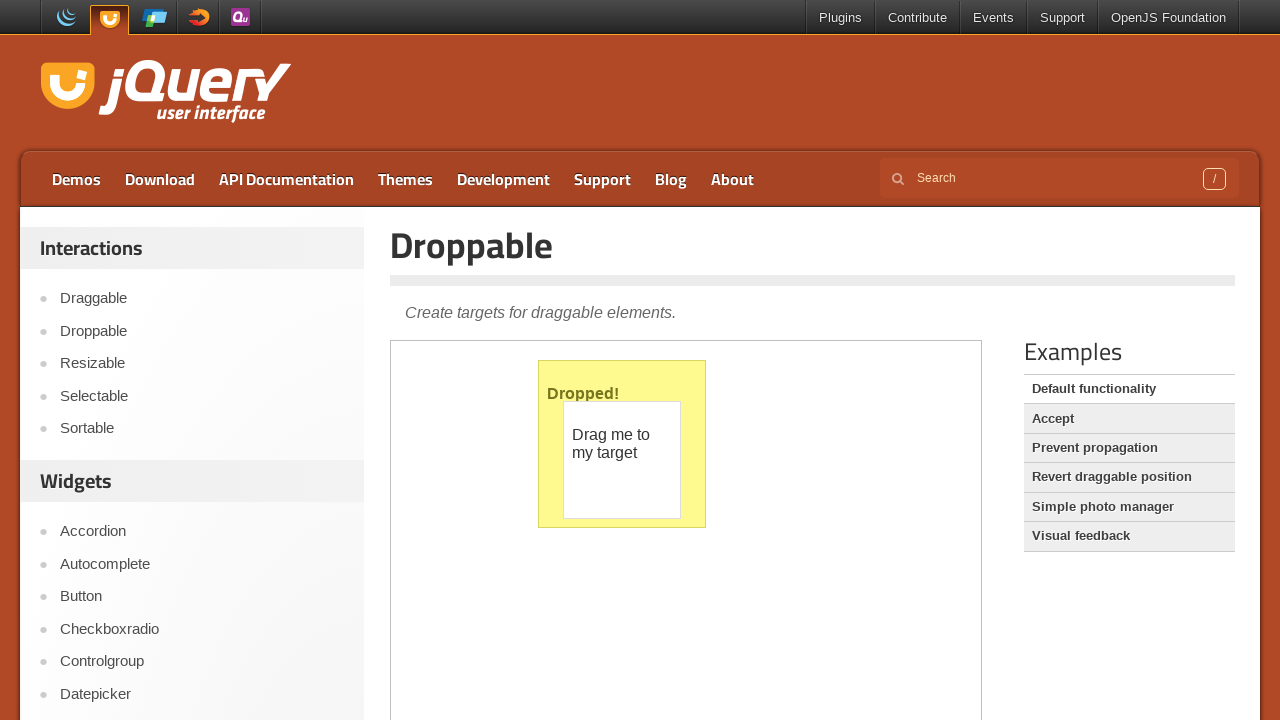